Navigates to the DemoQA automation practice form page and waits for it to load

Starting URL: https://demoqa.com/automation-practice-form

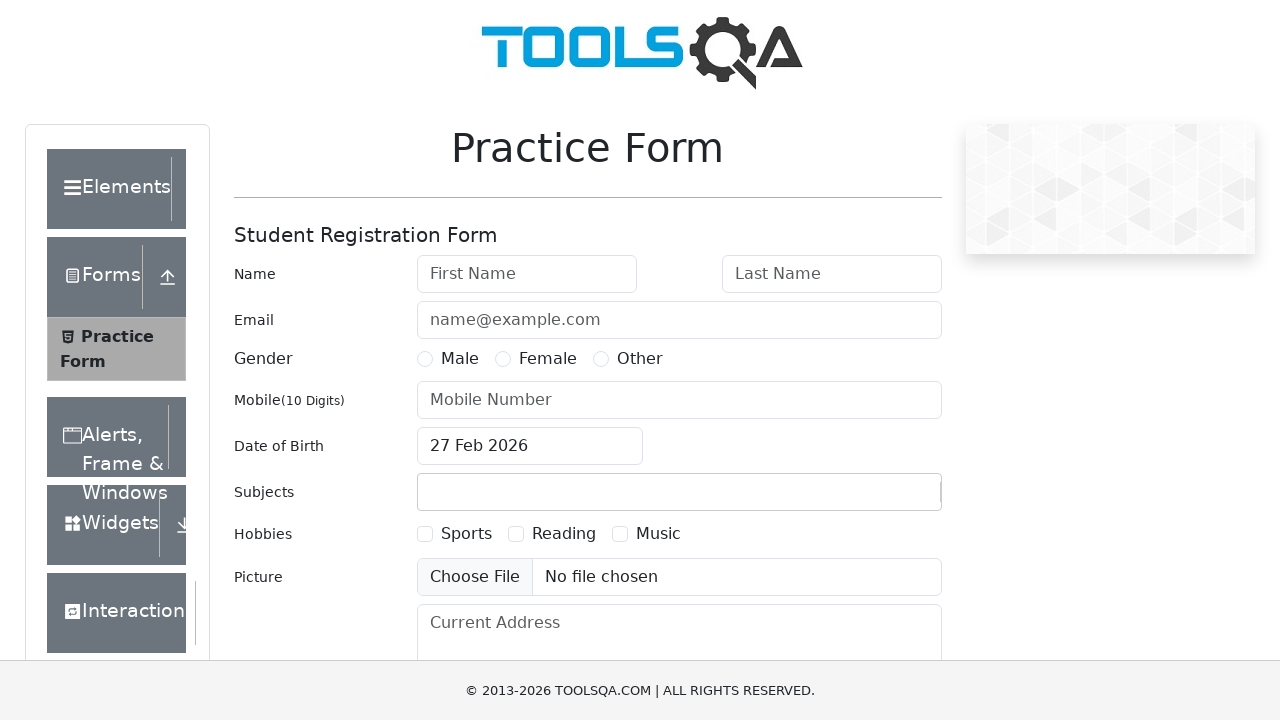

Waited for DemoQA automation practice form to load and be visible
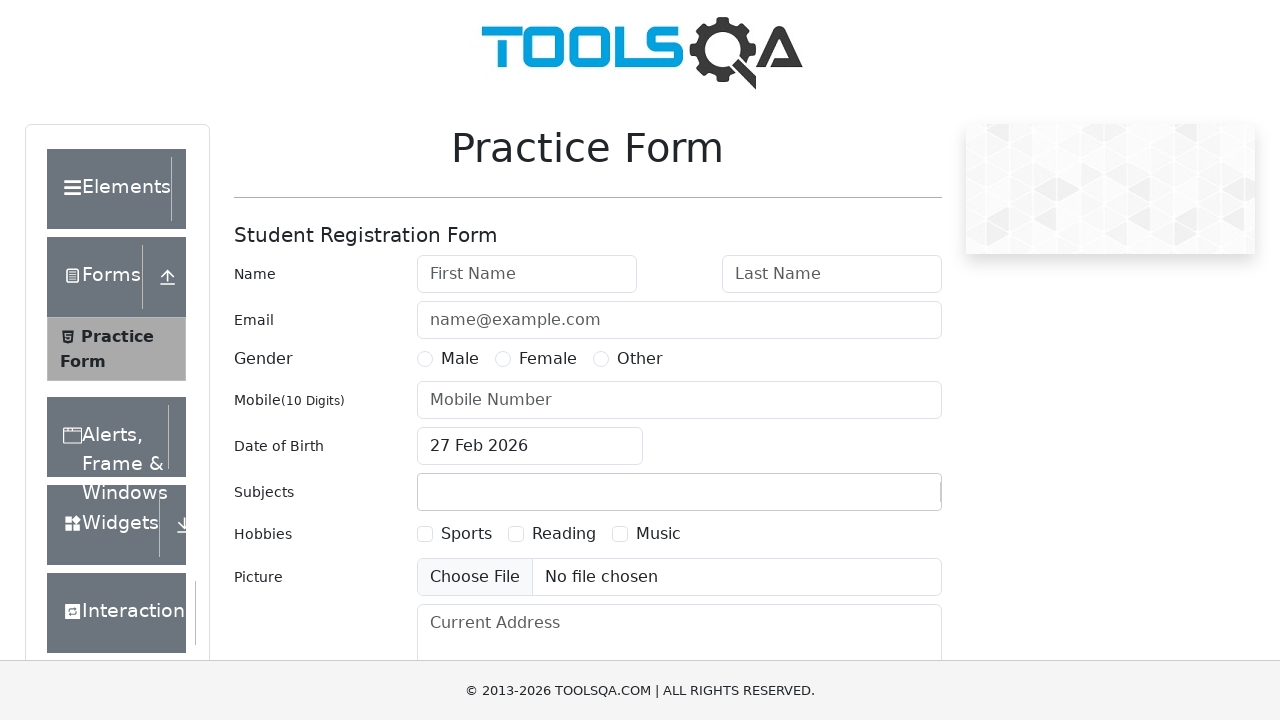

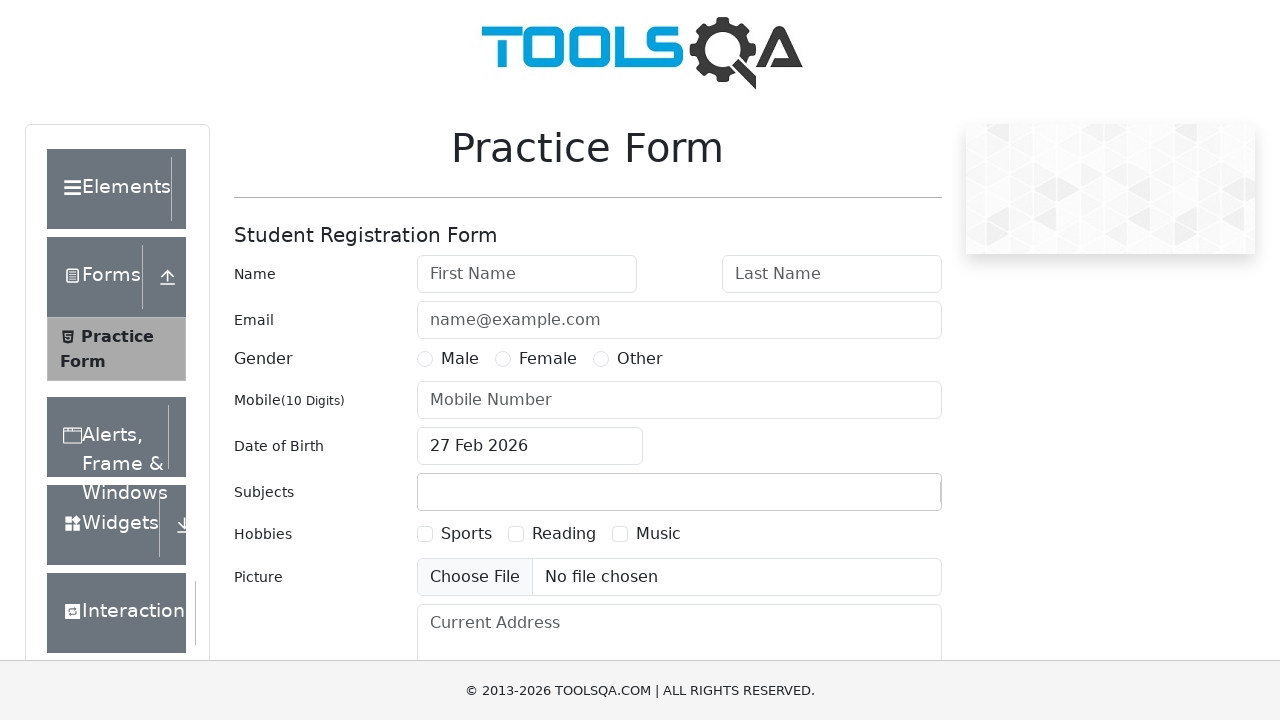